Tests keyboard key presses by sending SPACE and TAB keys to a page element and verifying the displayed result text shows the correct key was pressed.

Starting URL: http://the-internet.herokuapp.com/key_presses

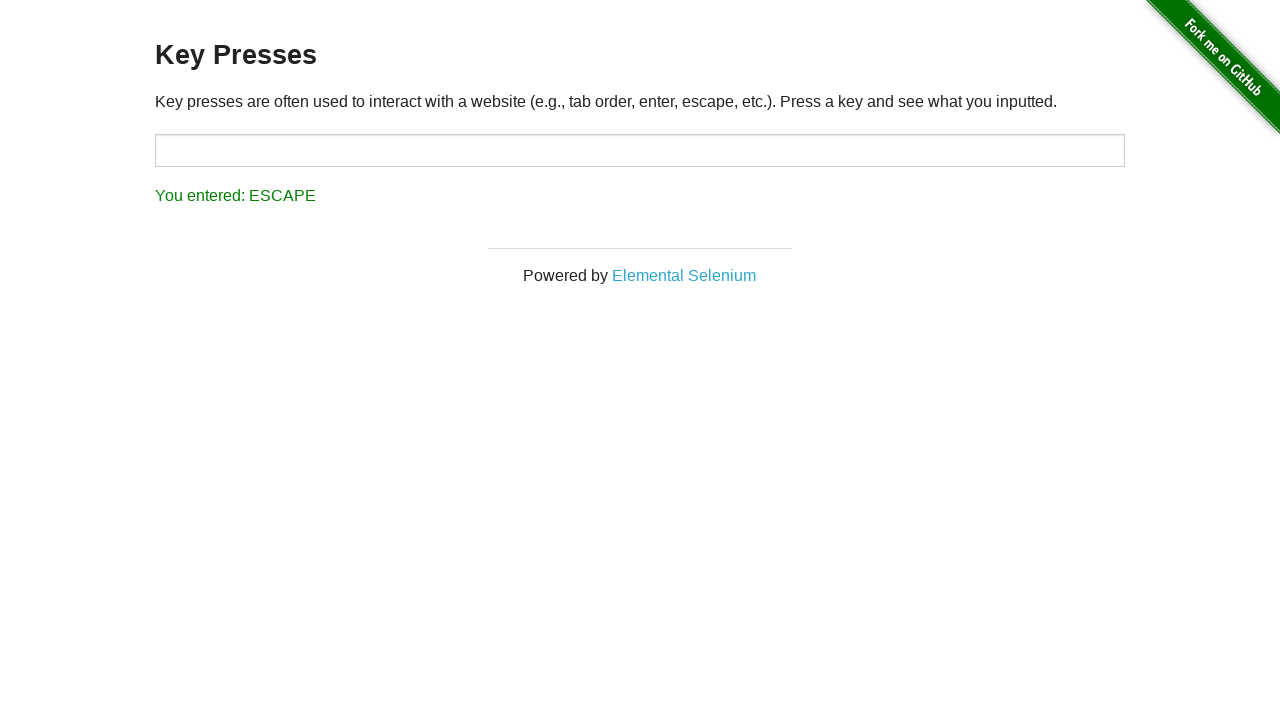

Pressed SPACE key on example element on .example
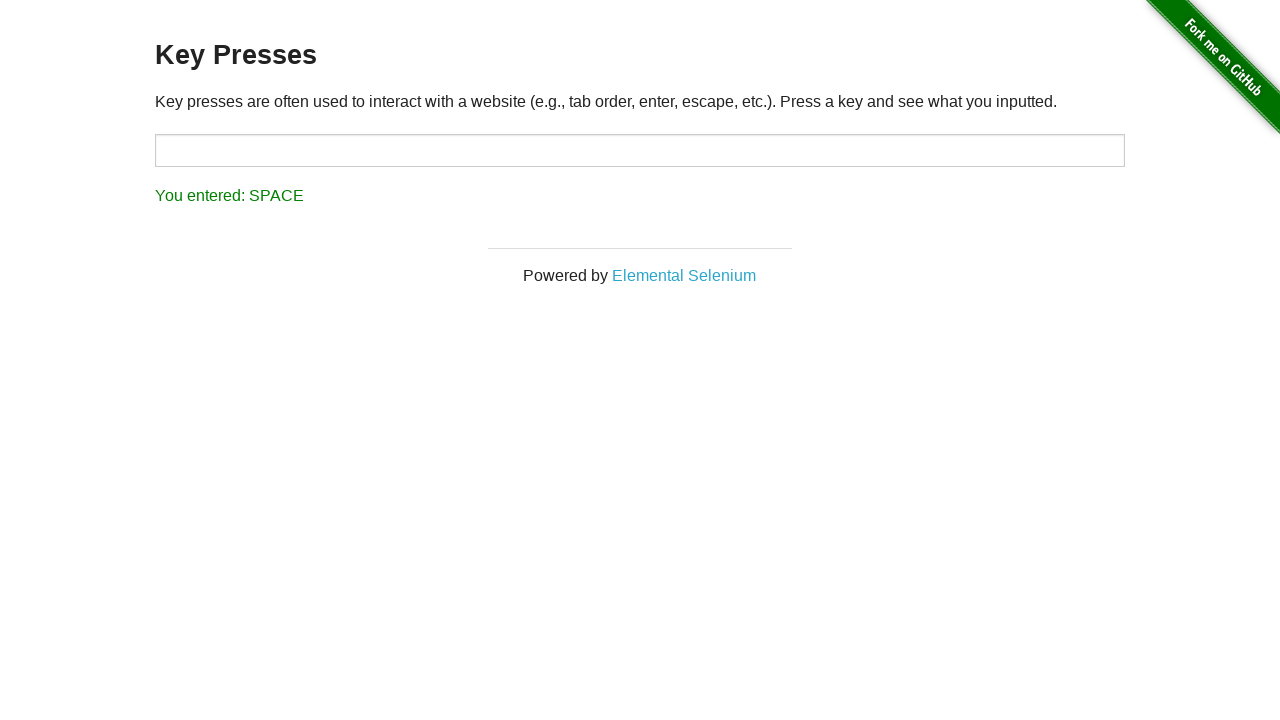

Verified result text shows 'You entered: SPACE'
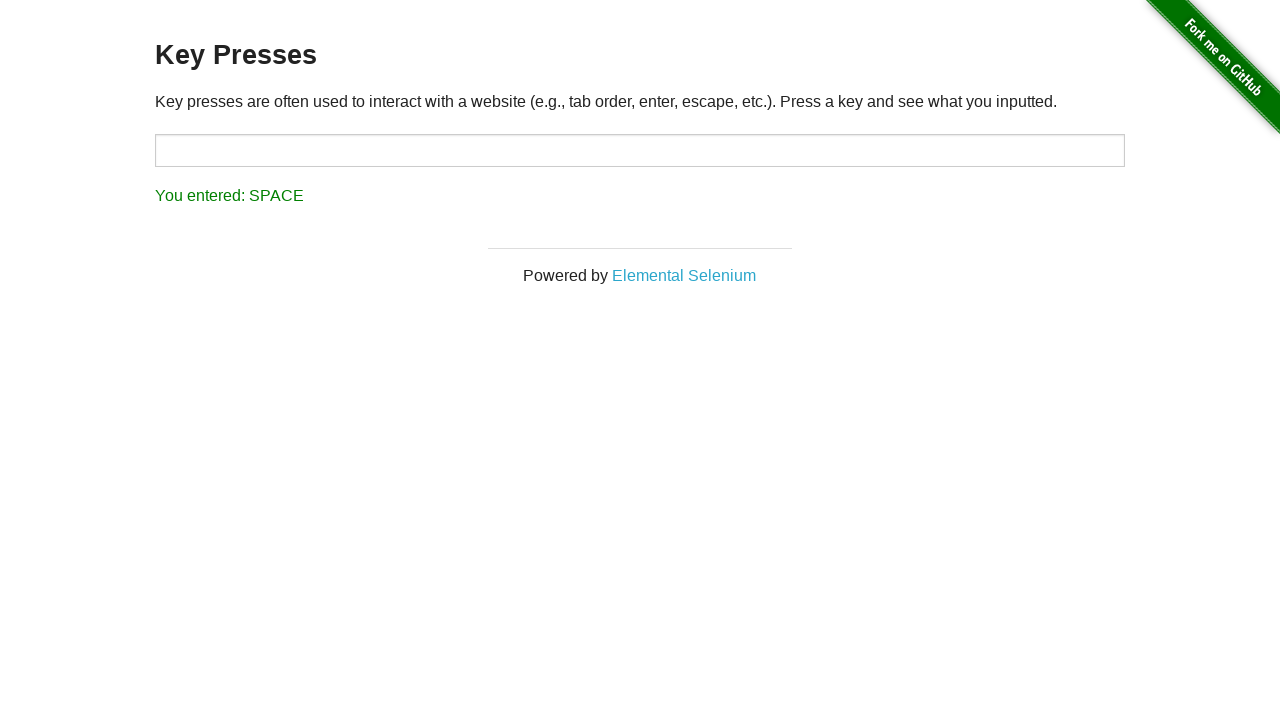

Pressed TAB key using keyboard
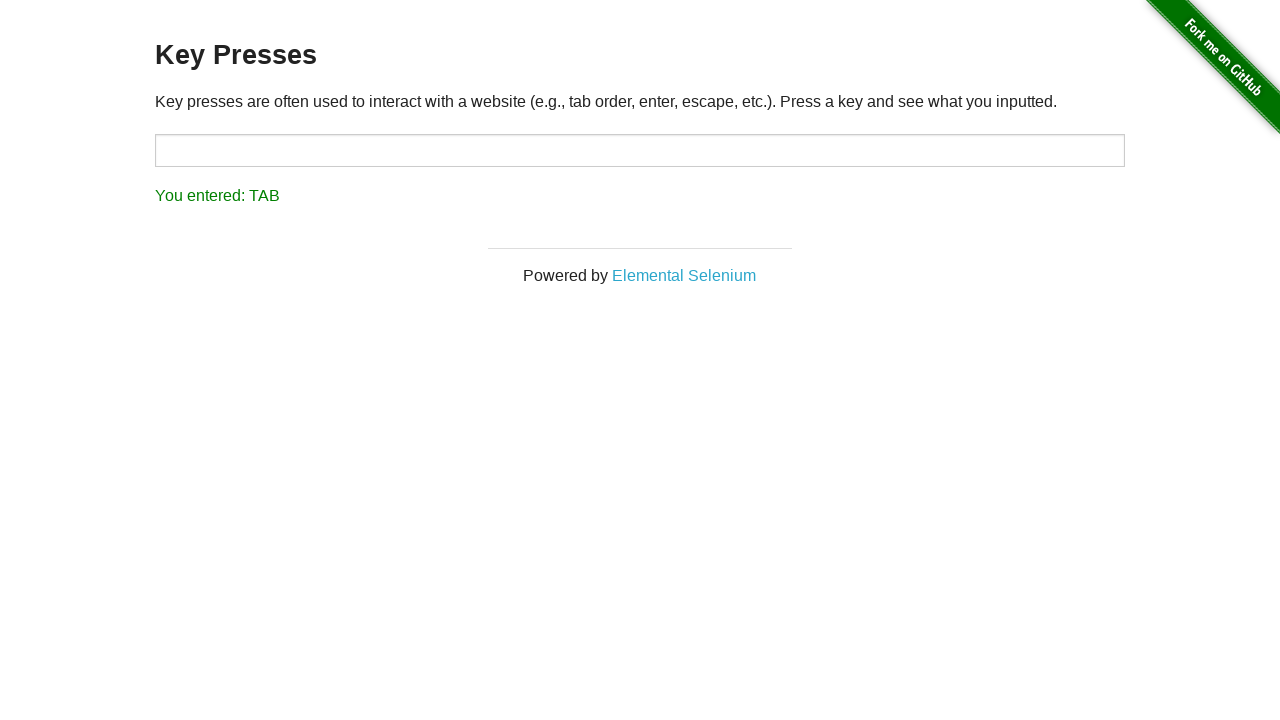

Verified result text shows 'You entered: TAB'
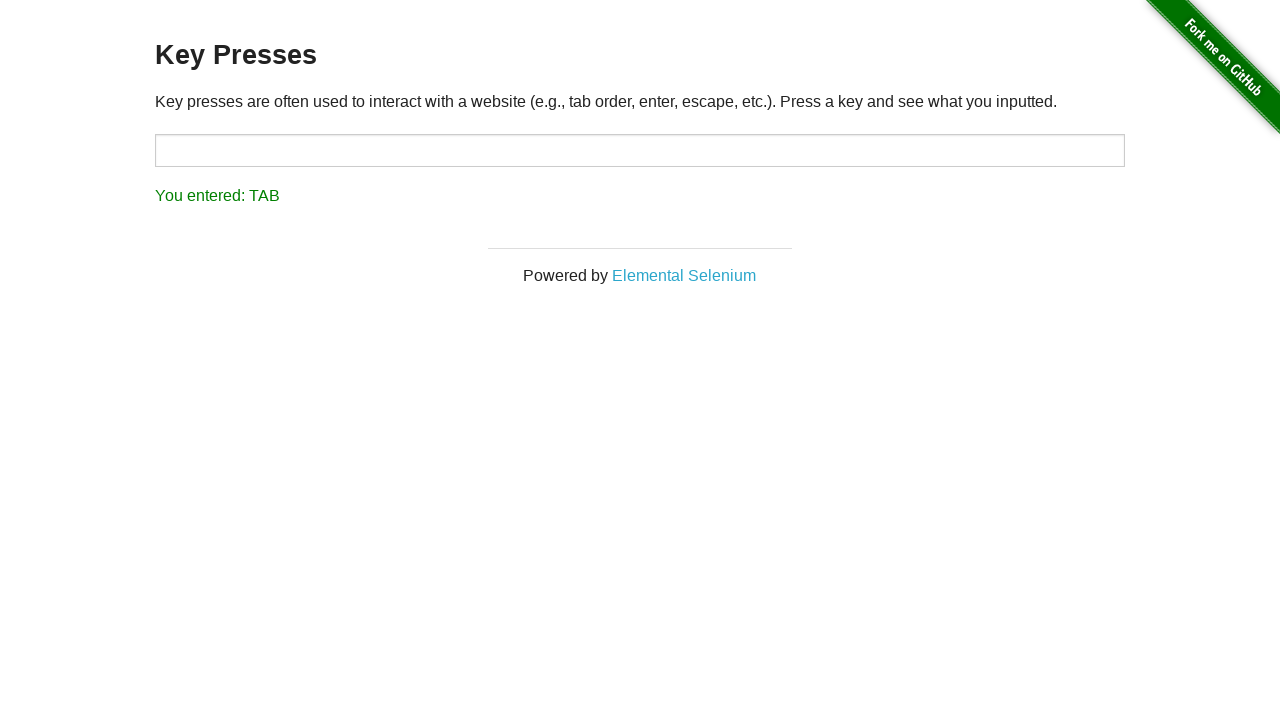

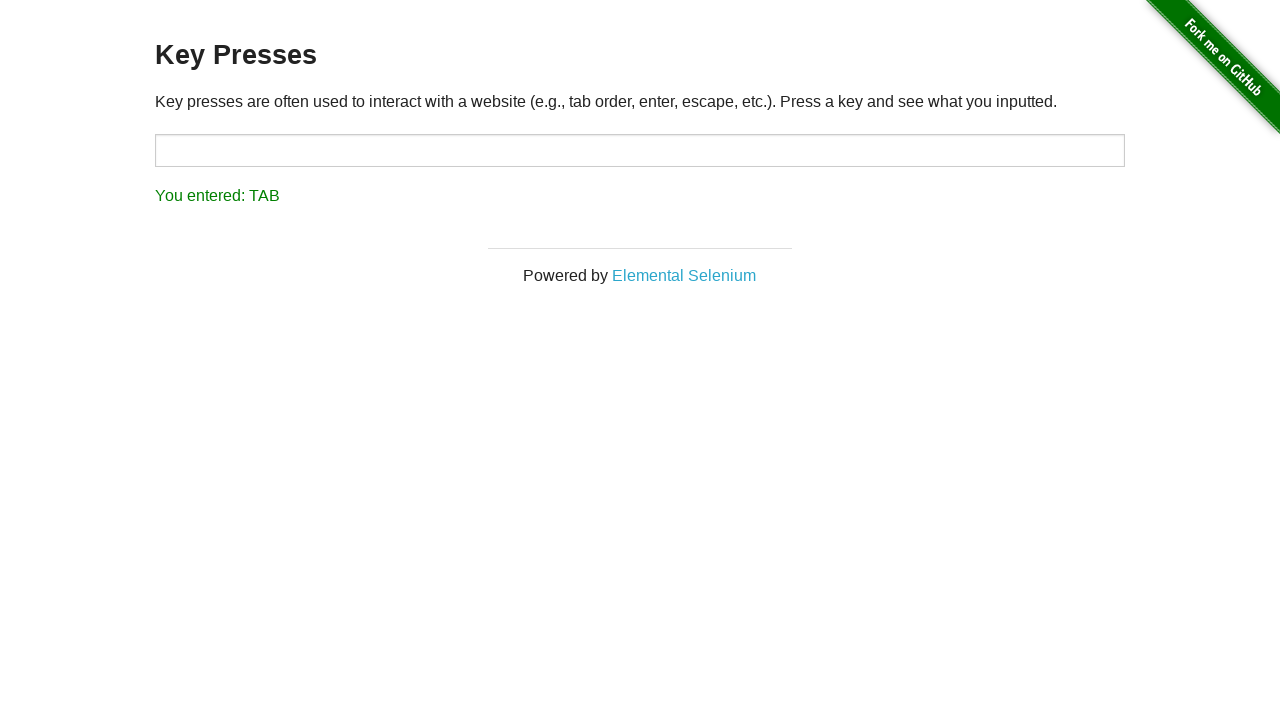